Opens the Selenium website and maximizes the browser window to verify basic page load functionality using Edge settings.

Starting URL: https://www.selenium.dev/

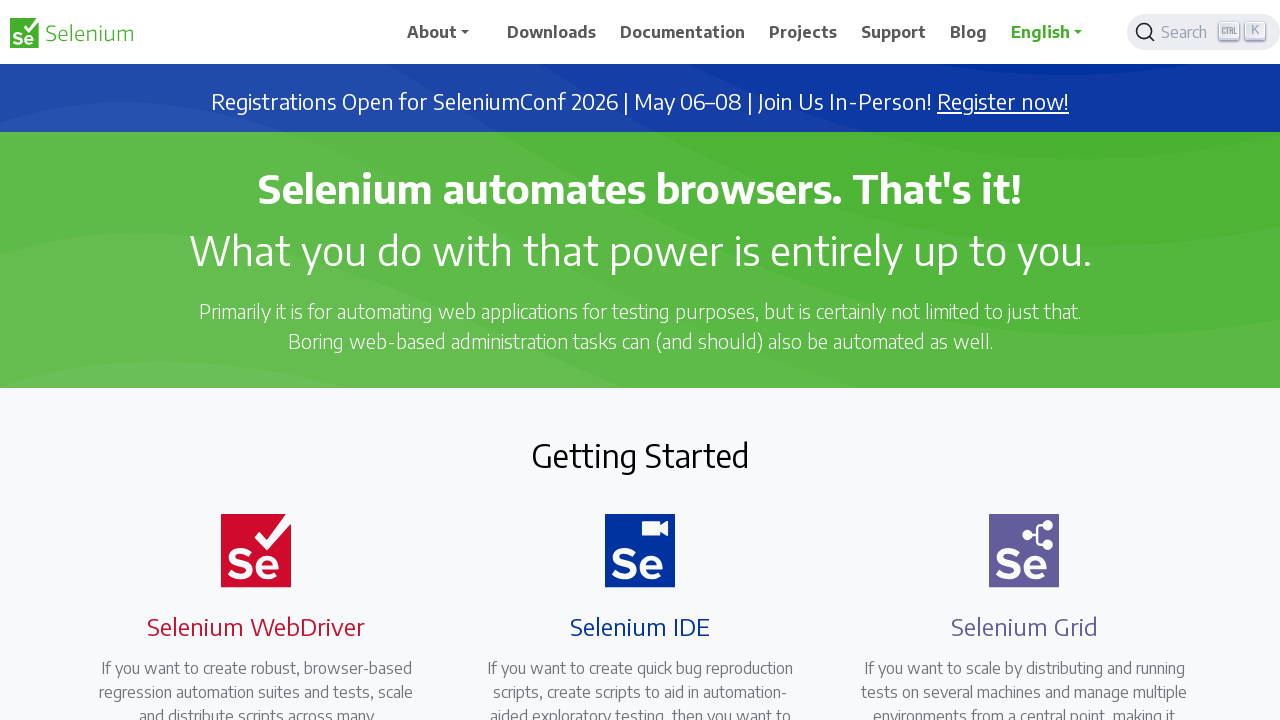

Set viewport size to 1920x1080 to maximize browser window
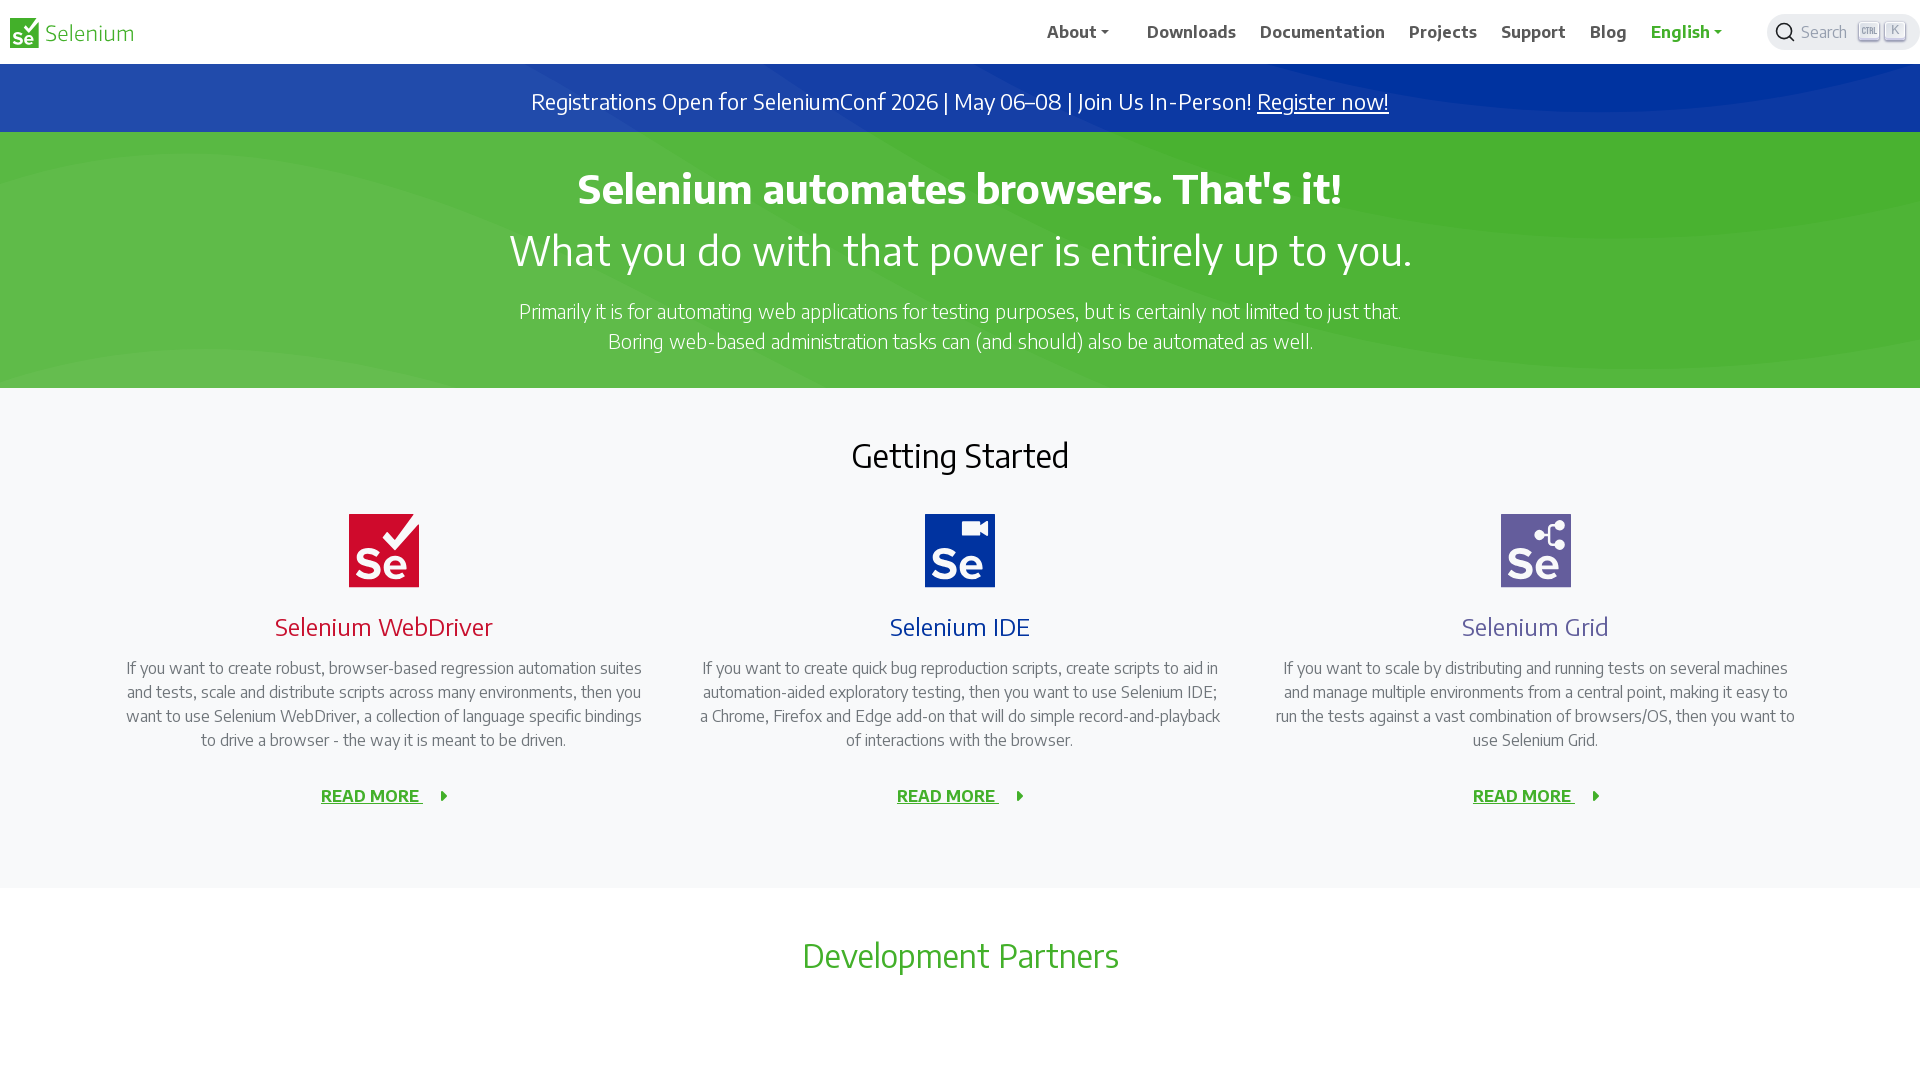

Page fully loaded and DOM content ready
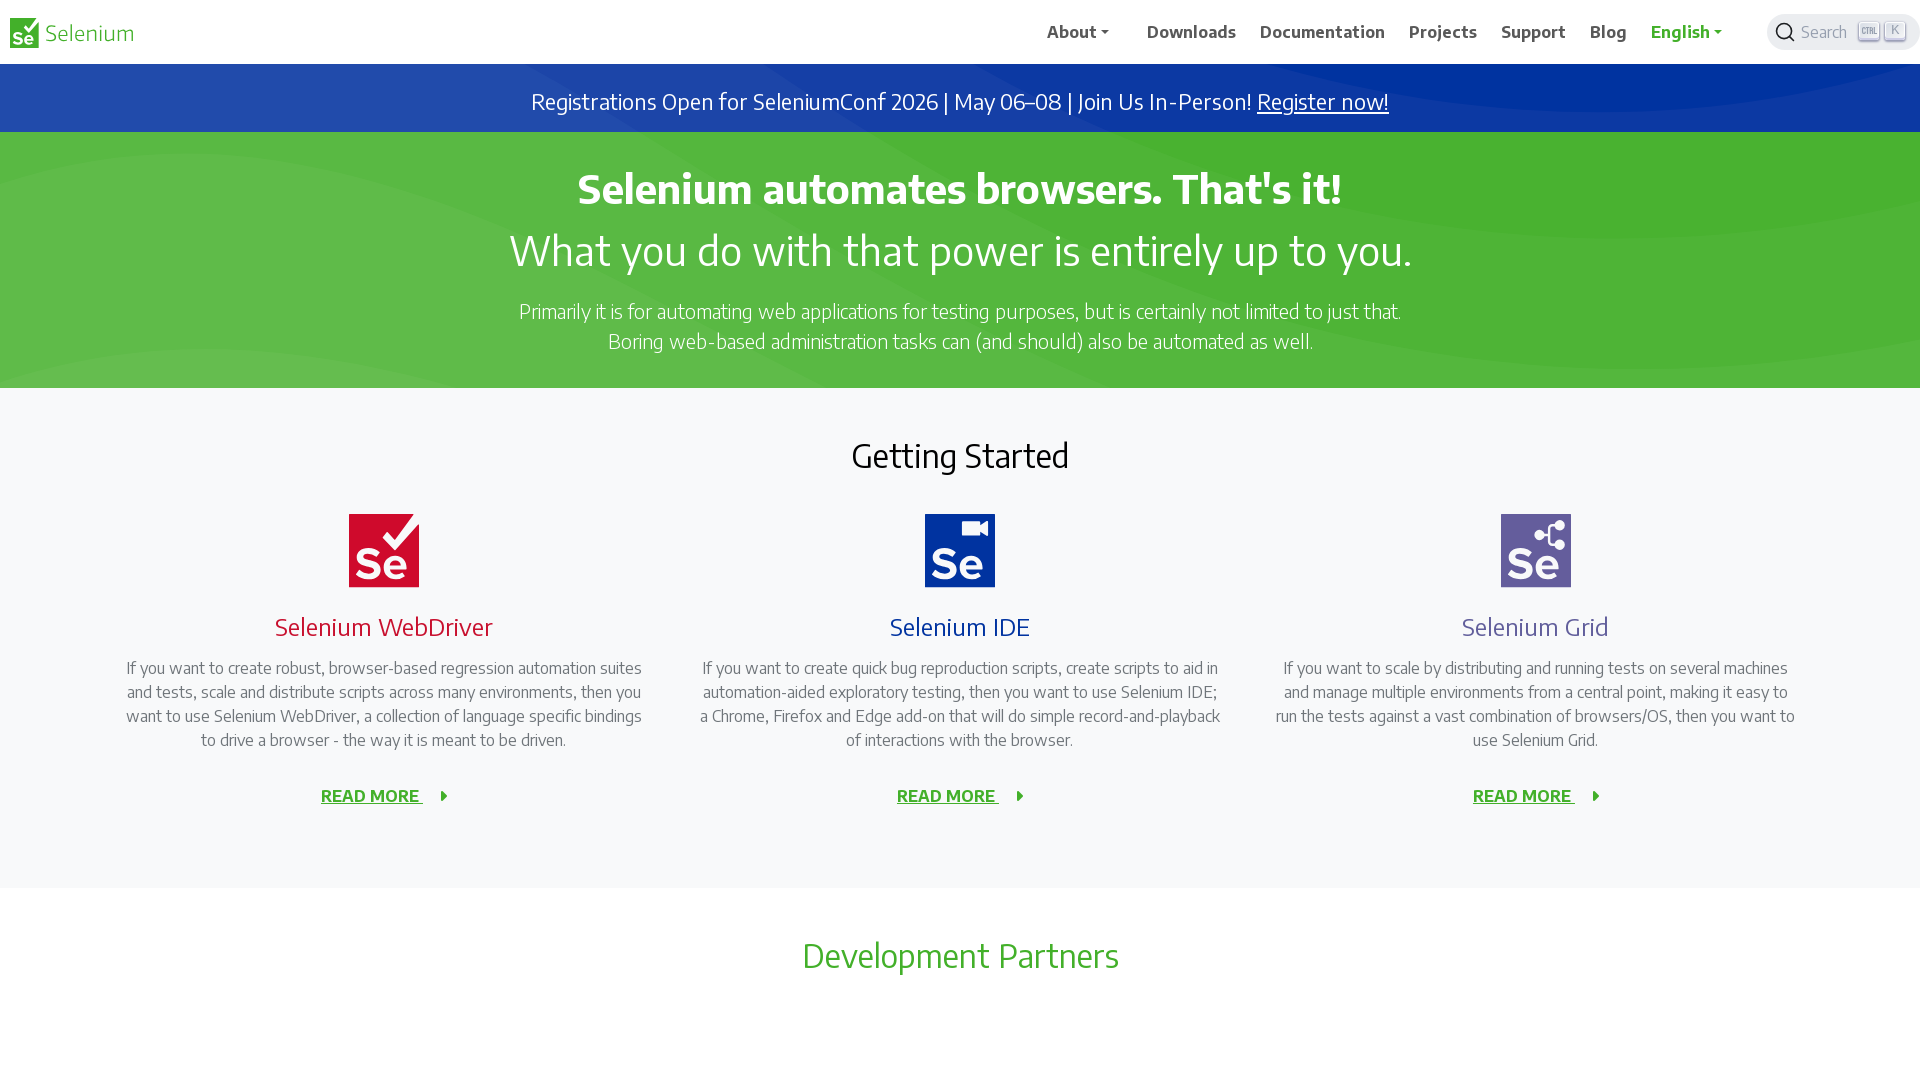

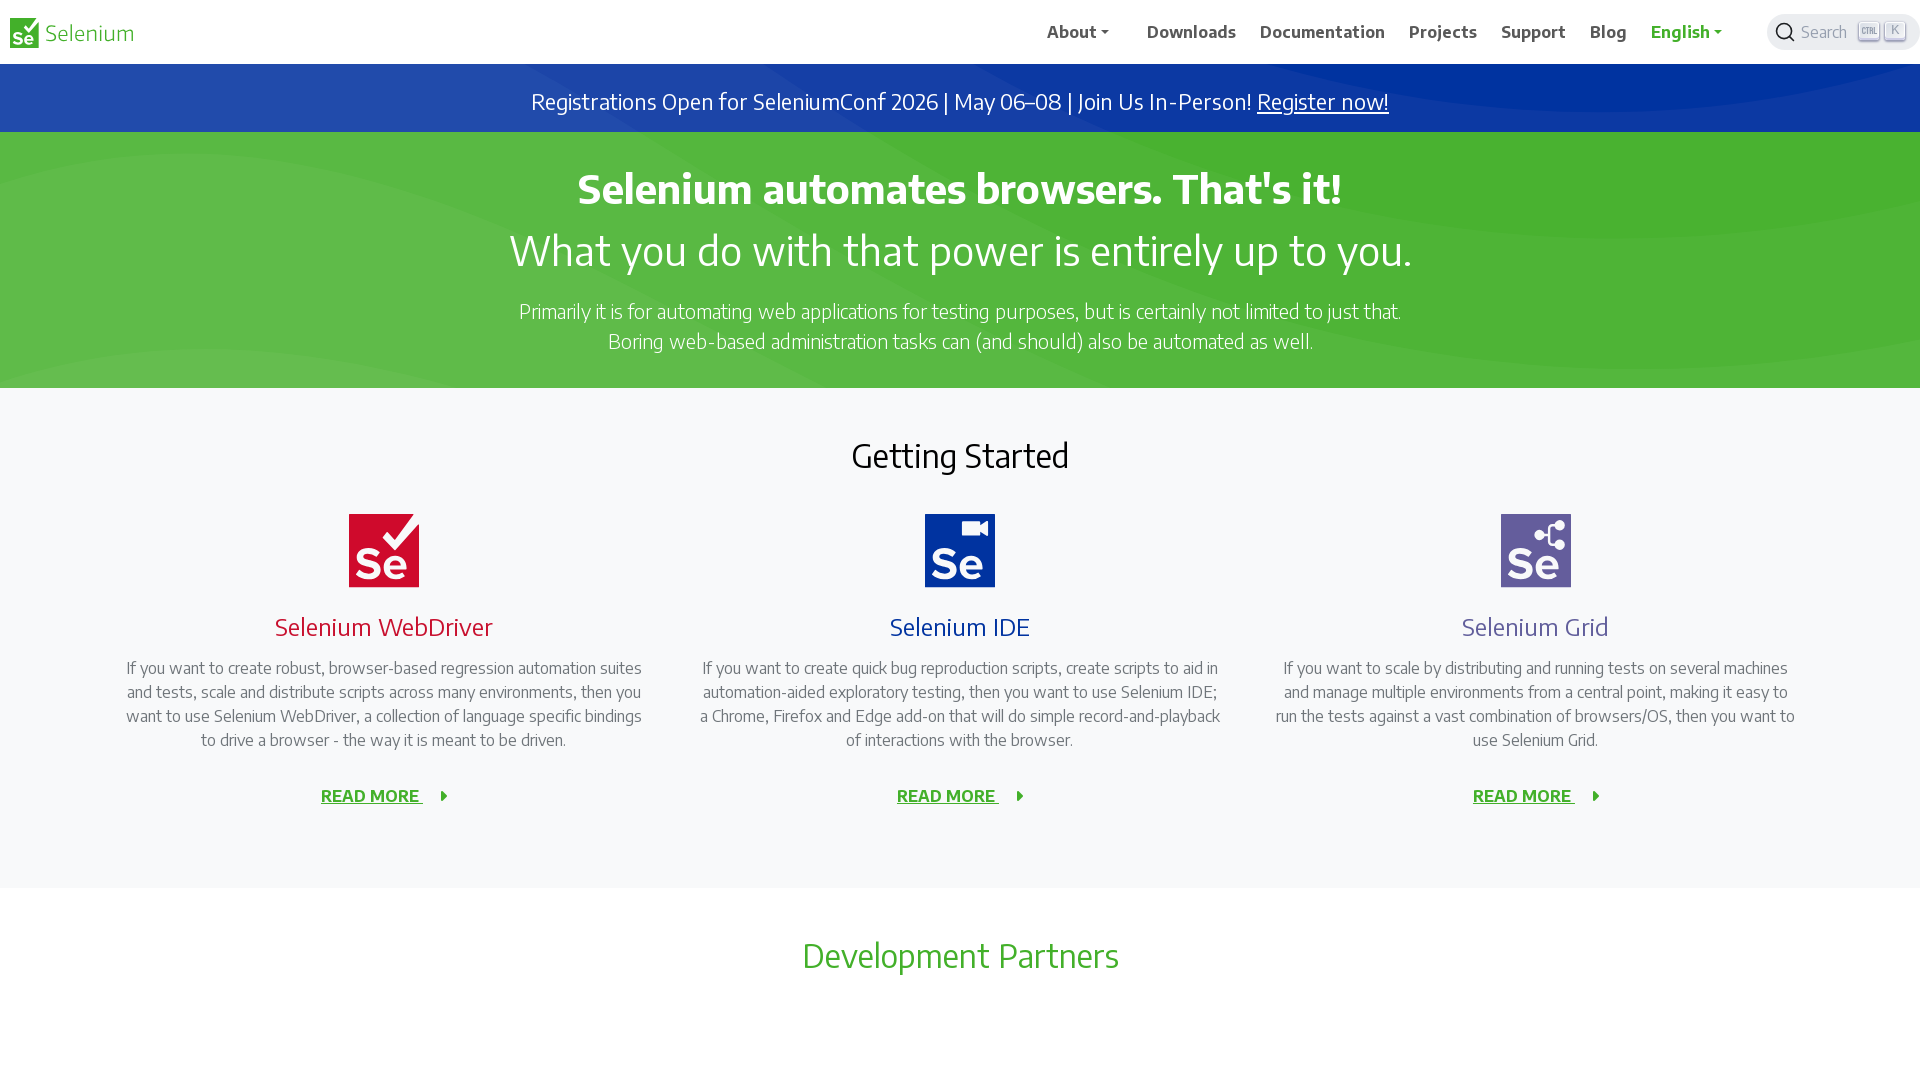